Simple navigation test that opens a practice login page without performing any authentication

Starting URL: https://rahulshettyacademy.com/loginpagePractice/

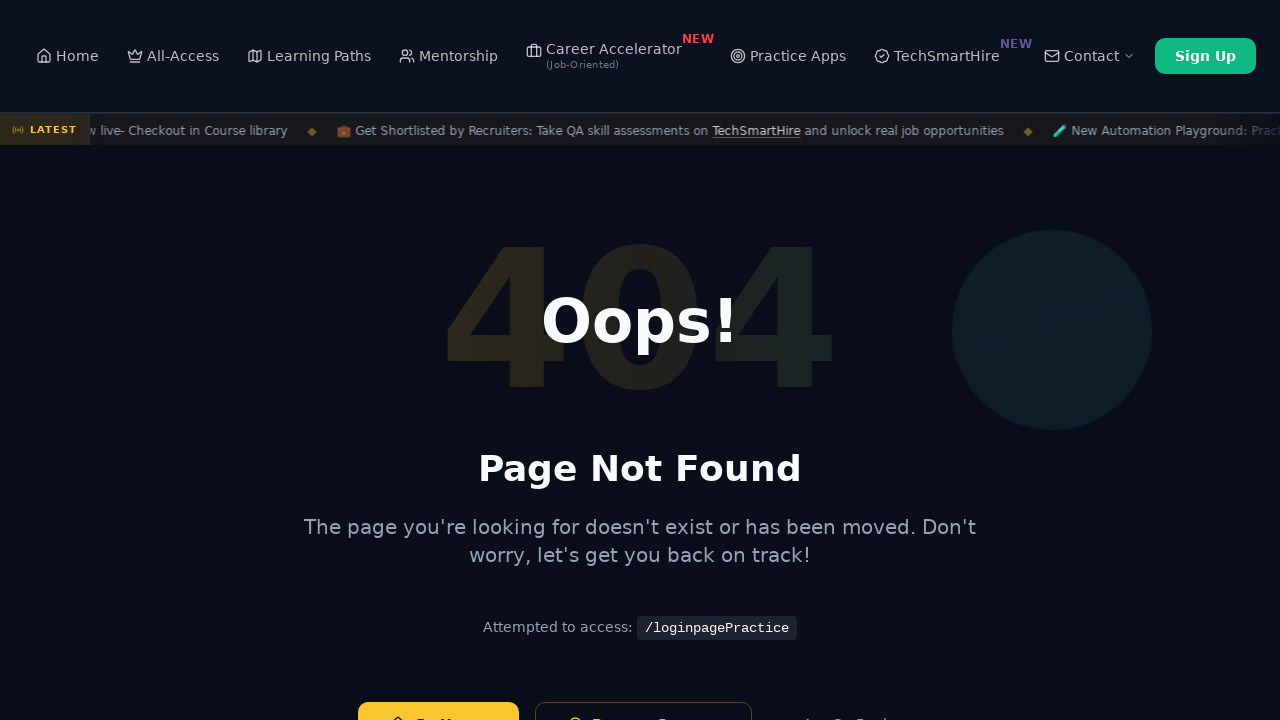

Navigated to practice login page and waited for page load
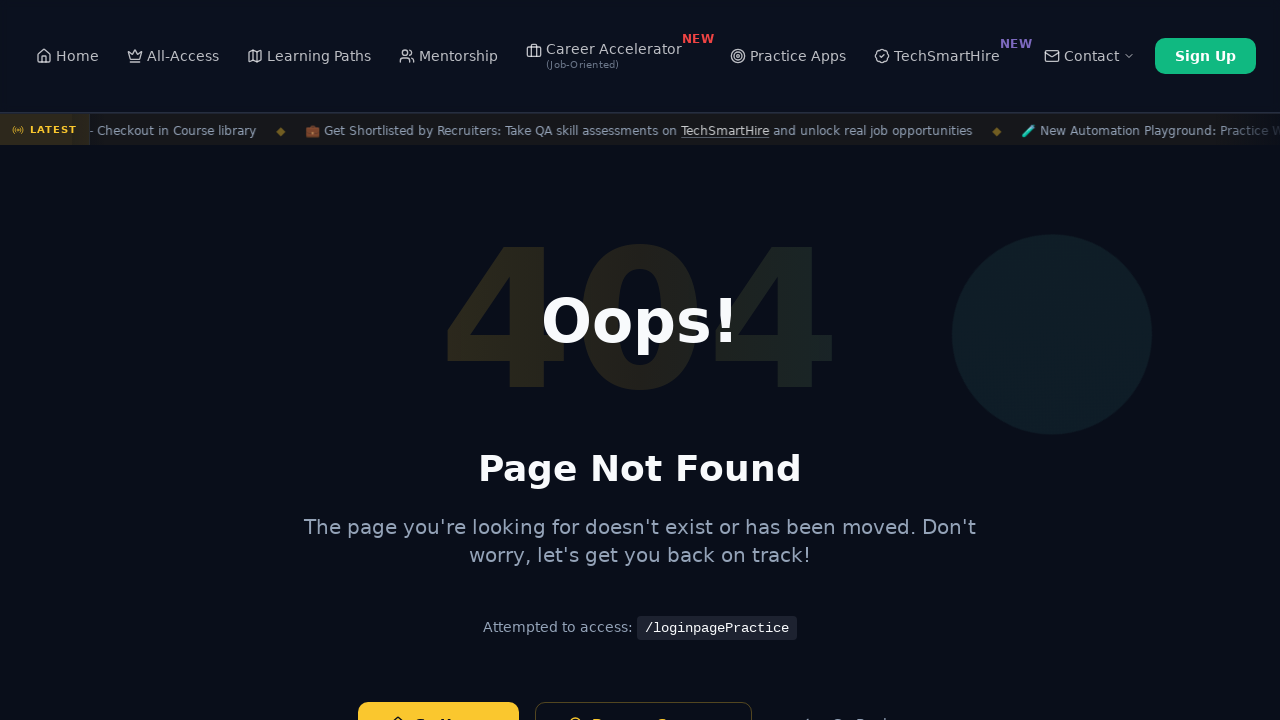

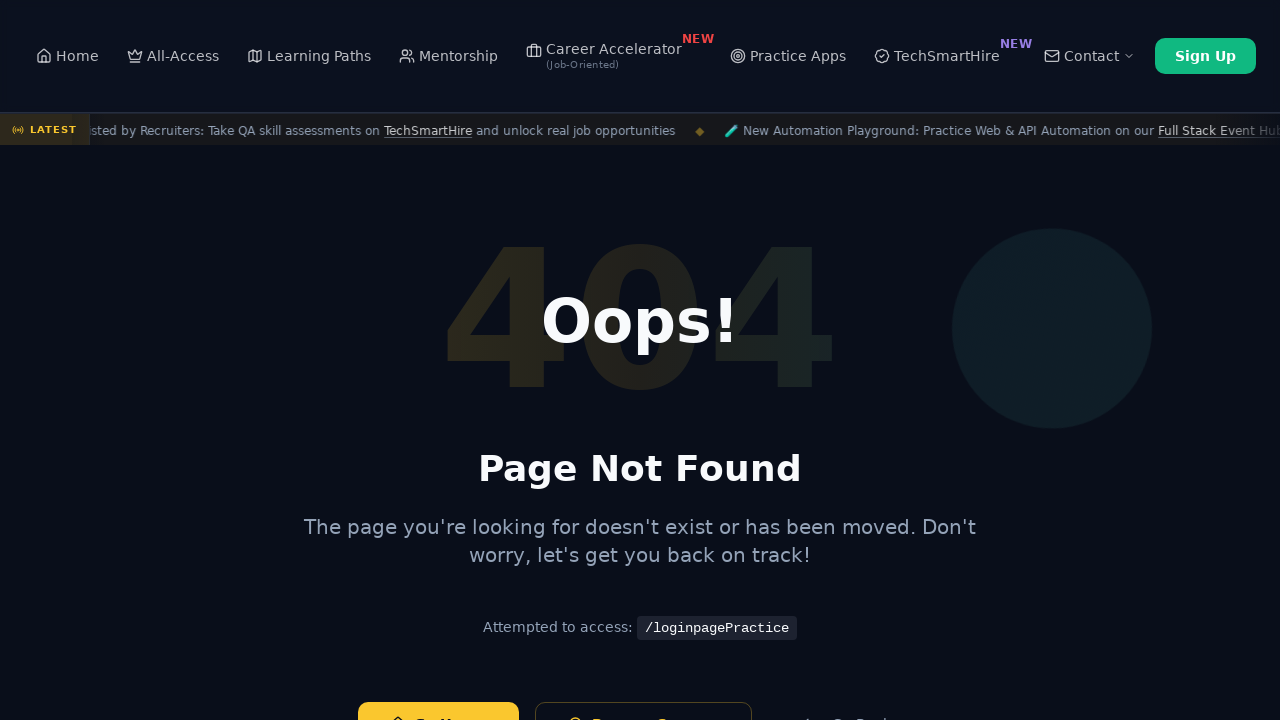